Navigates to the Python.org homepage

Starting URL: https://www.python.org

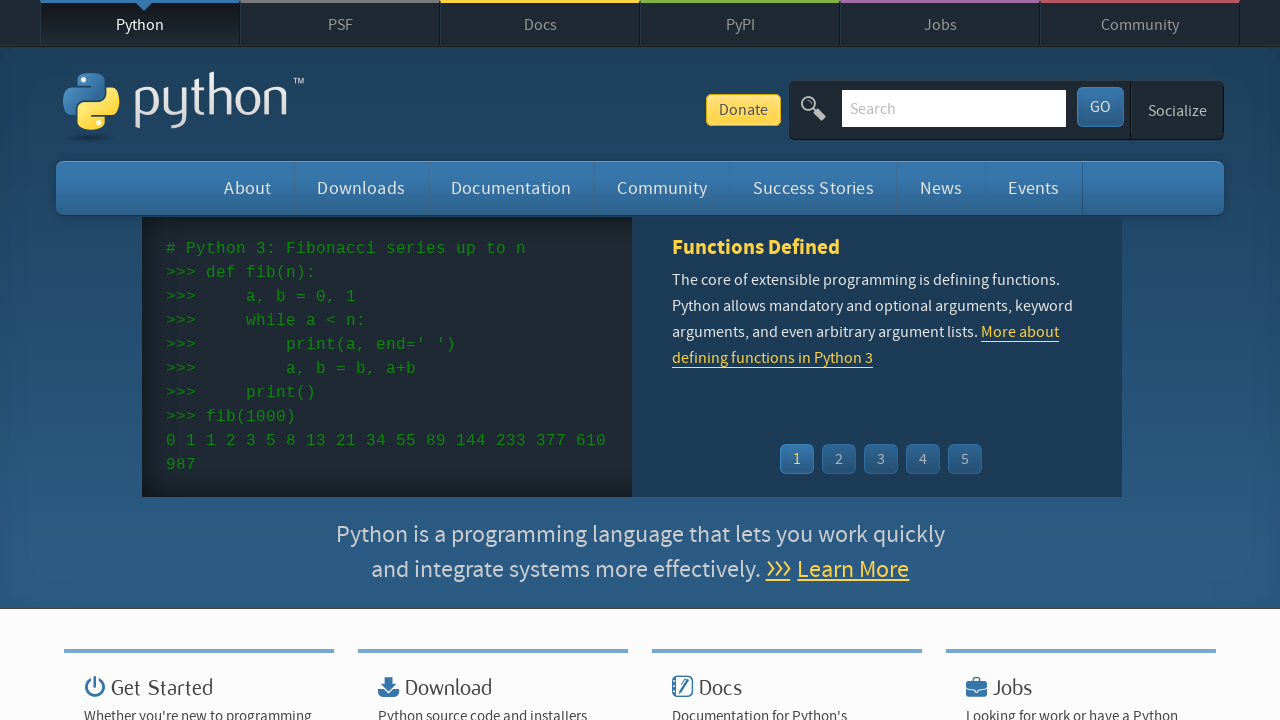

Navigated to Python.org homepage
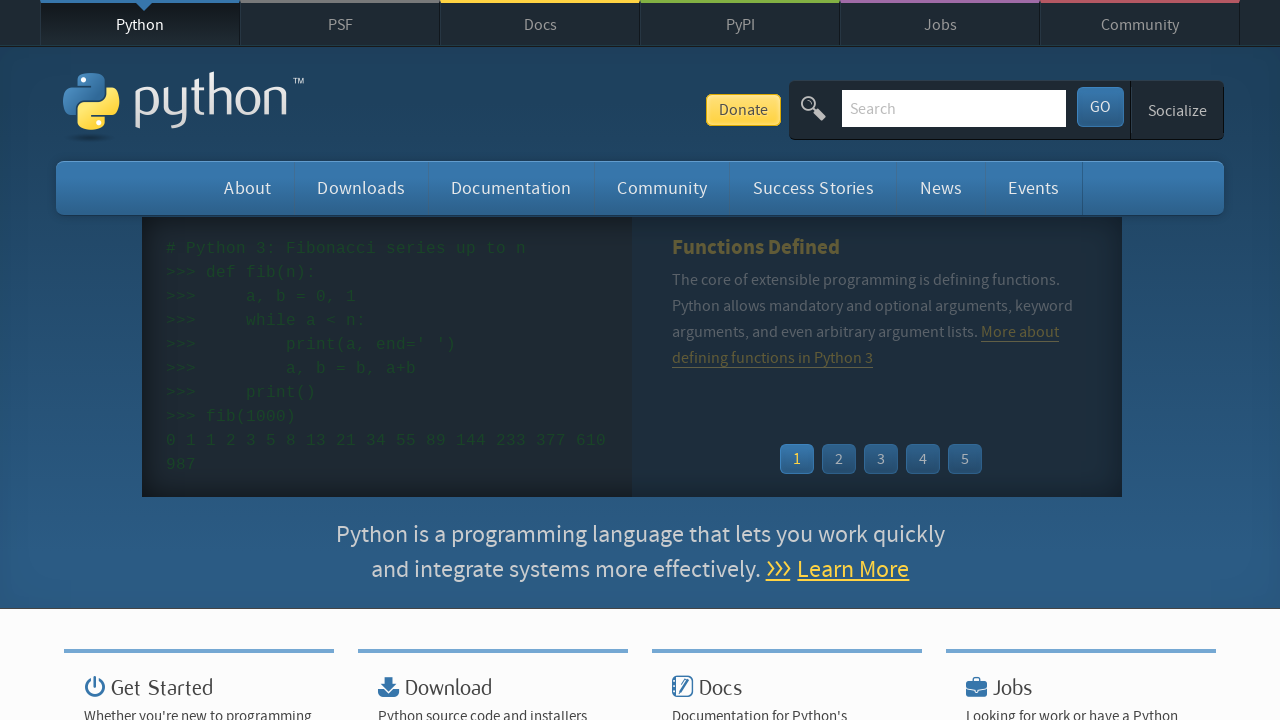

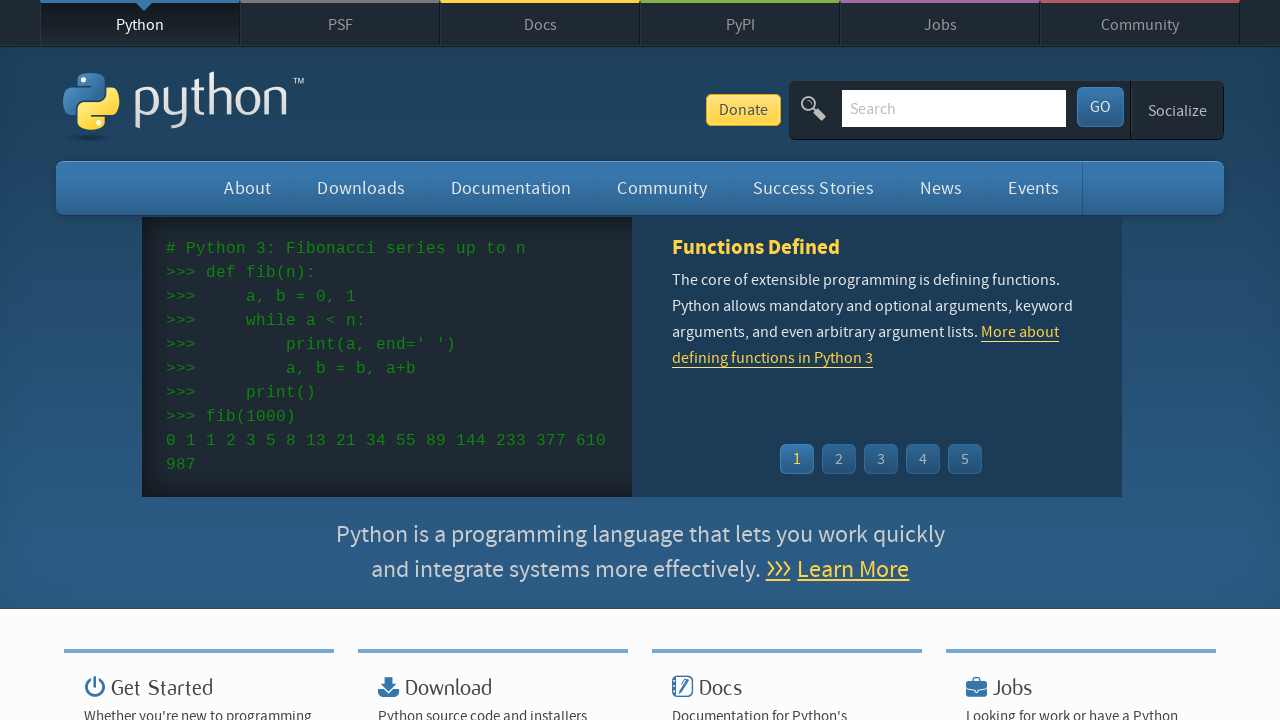